Navigates to a test automation practice page and selects weekend day checkboxes (Saturday and Sunday) from a list of day checkboxes

Starting URL: https://testautomationpractice.blogspot.com/

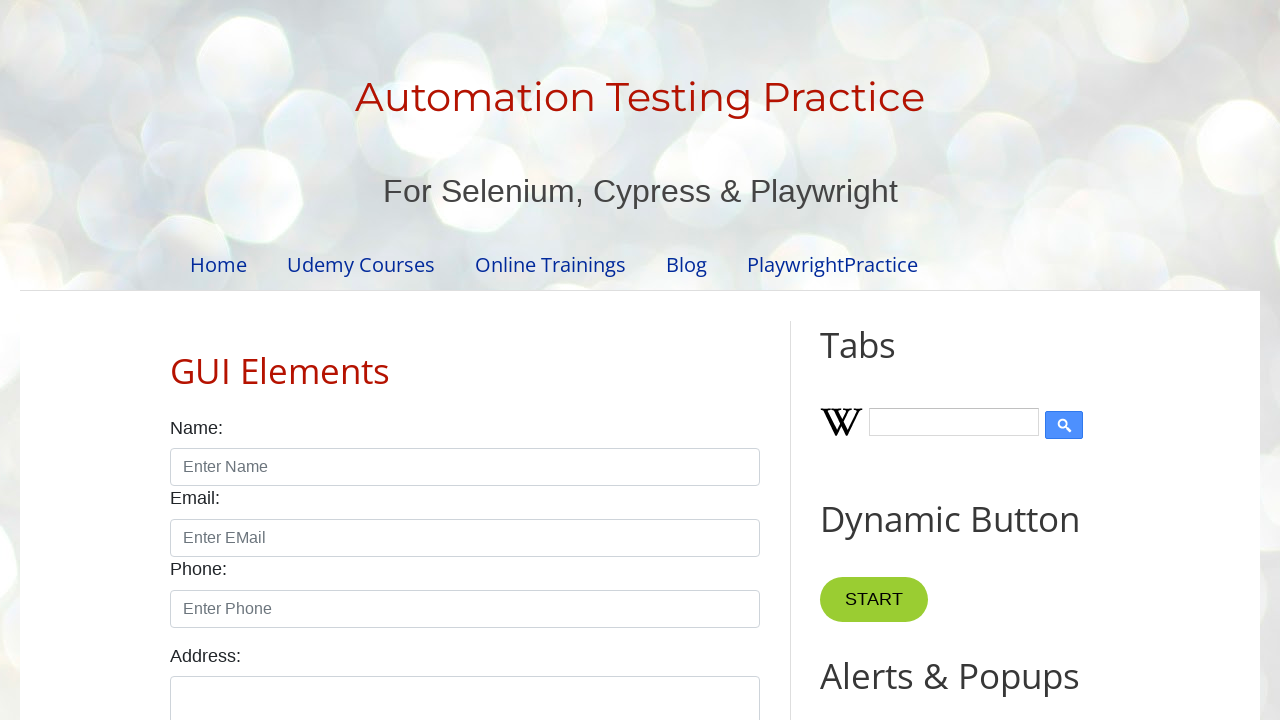

Navigated to test automation practice page
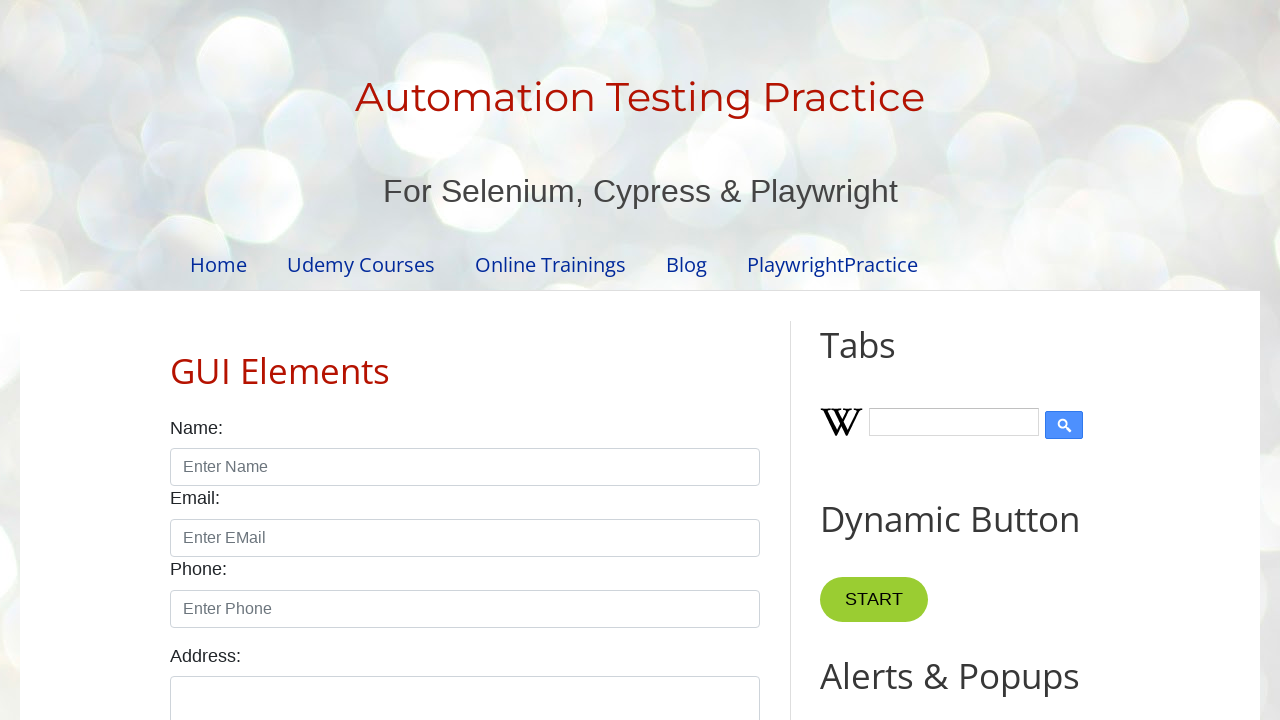

Located all day checkboxes
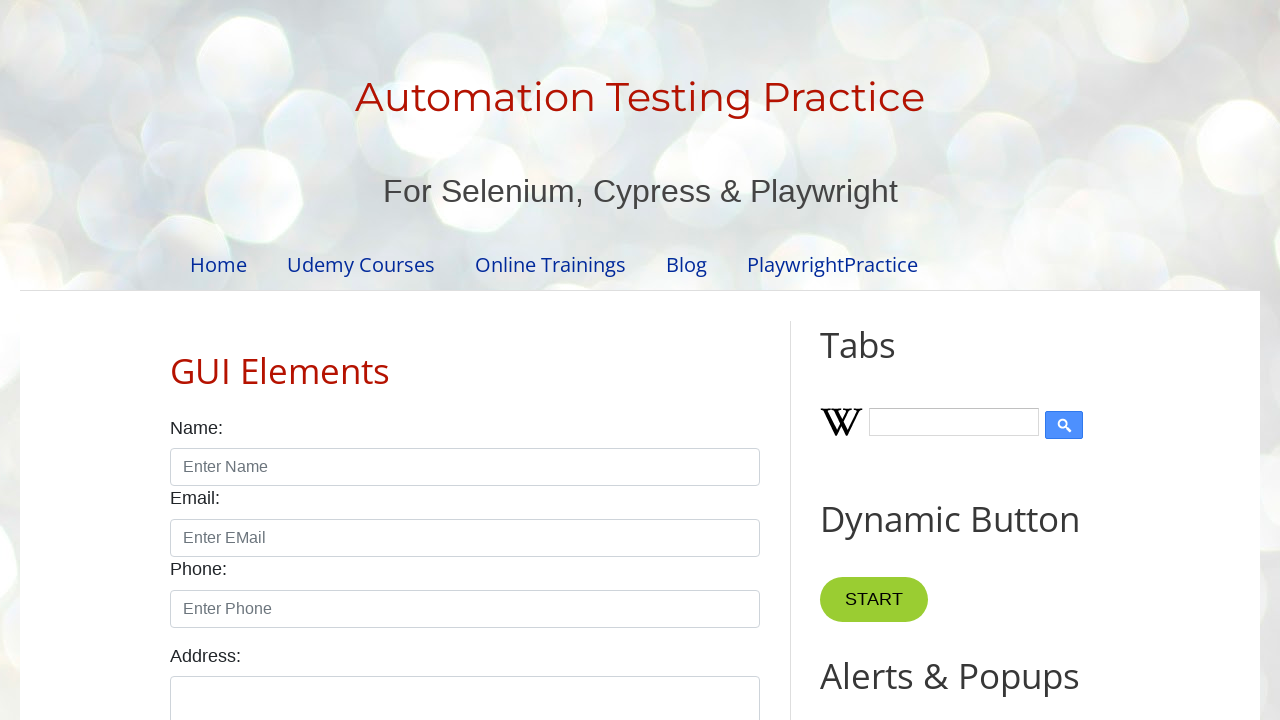

Selected sunday checkbox at (176, 360) on xpath=//input[@class='form-check-input' and @type='checkbox'] >> nth=0
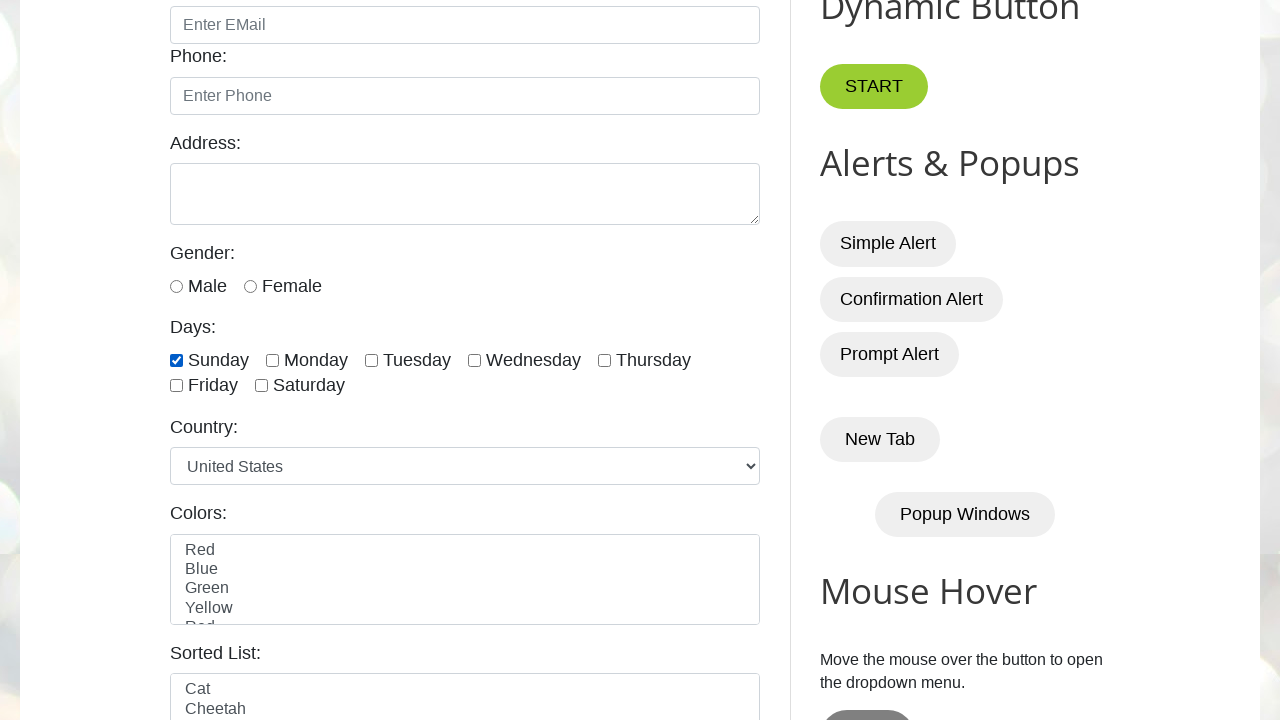

Selected saturday checkbox at (262, 386) on xpath=//input[@class='form-check-input' and @type='checkbox'] >> nth=6
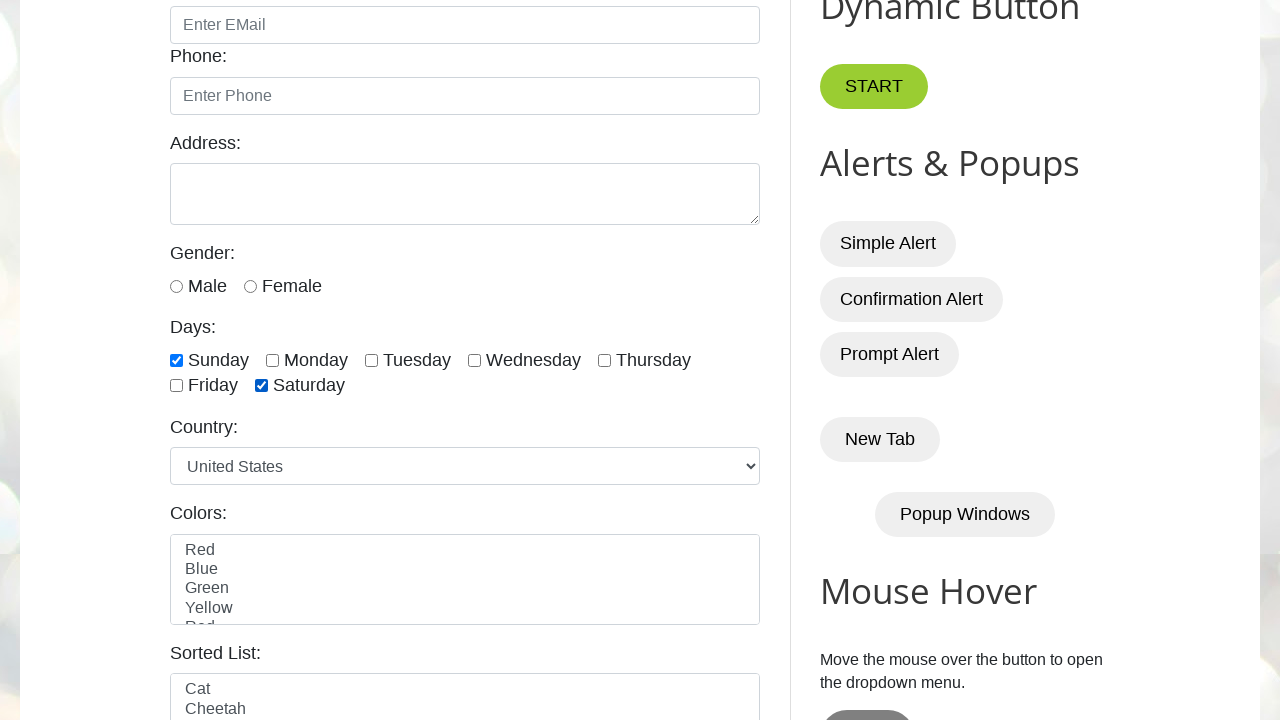

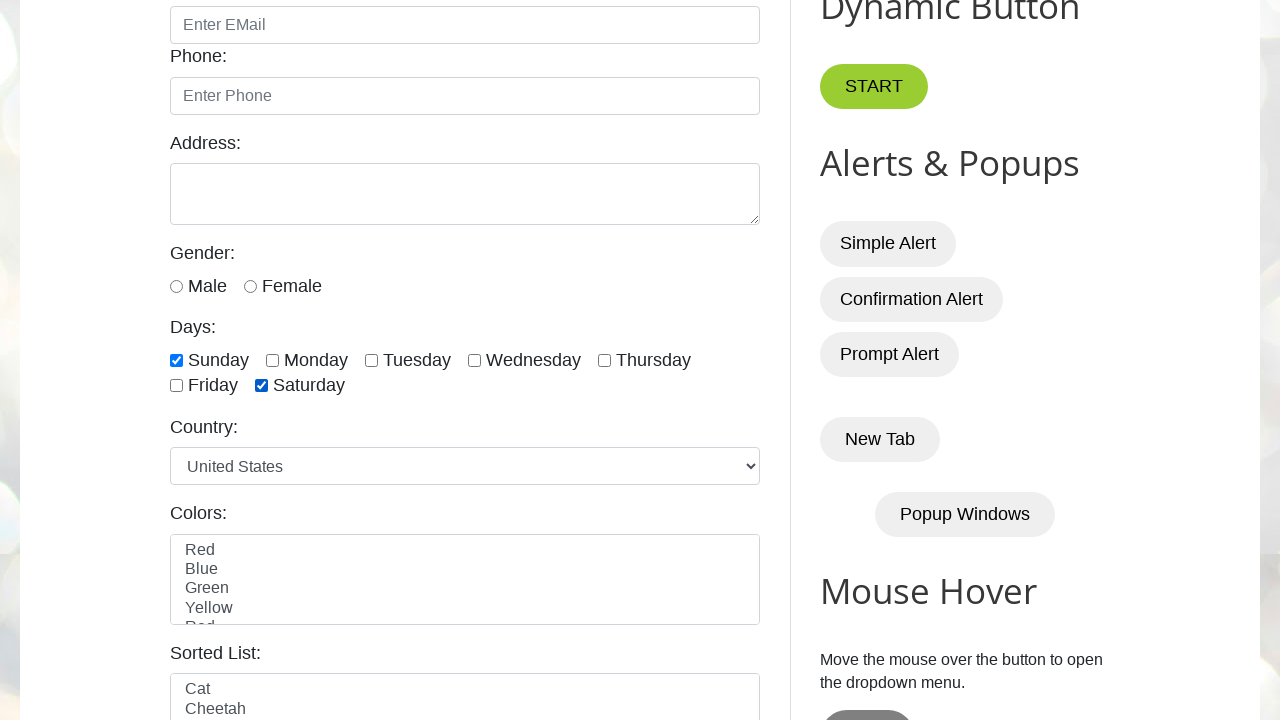